Tests clicking on the Elements card on the DemoQA homepage to navigate to the Elements section

Starting URL: https://demoqa.com

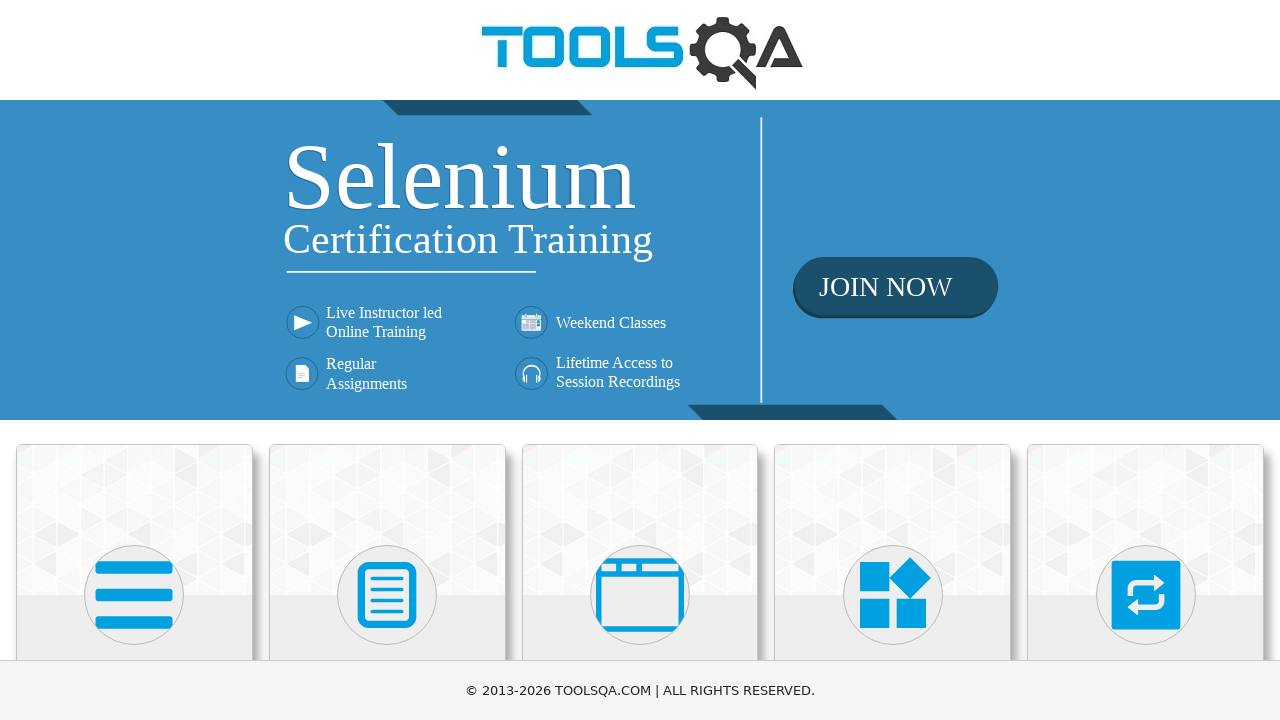

Clicked on the Elements card on the DemoQA homepage at (134, 520) on .card >> internal:has-text="Elements"i
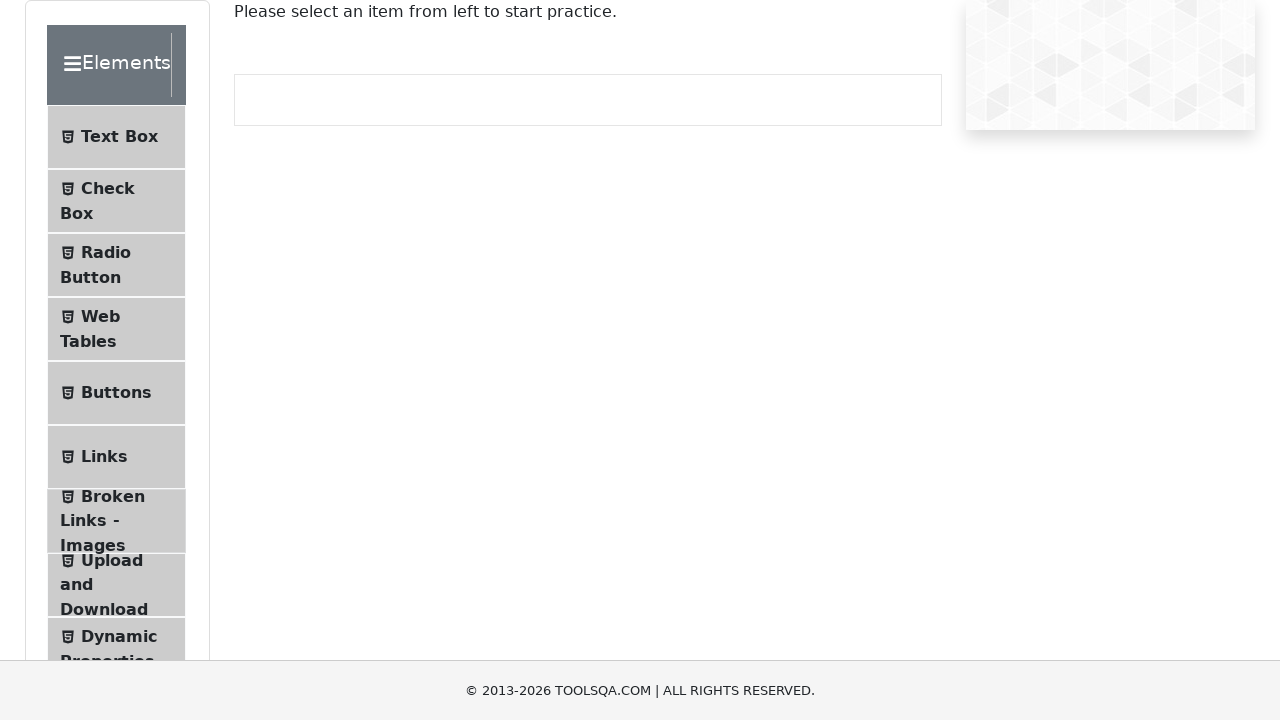

Waited for navigation to complete and page to fully load
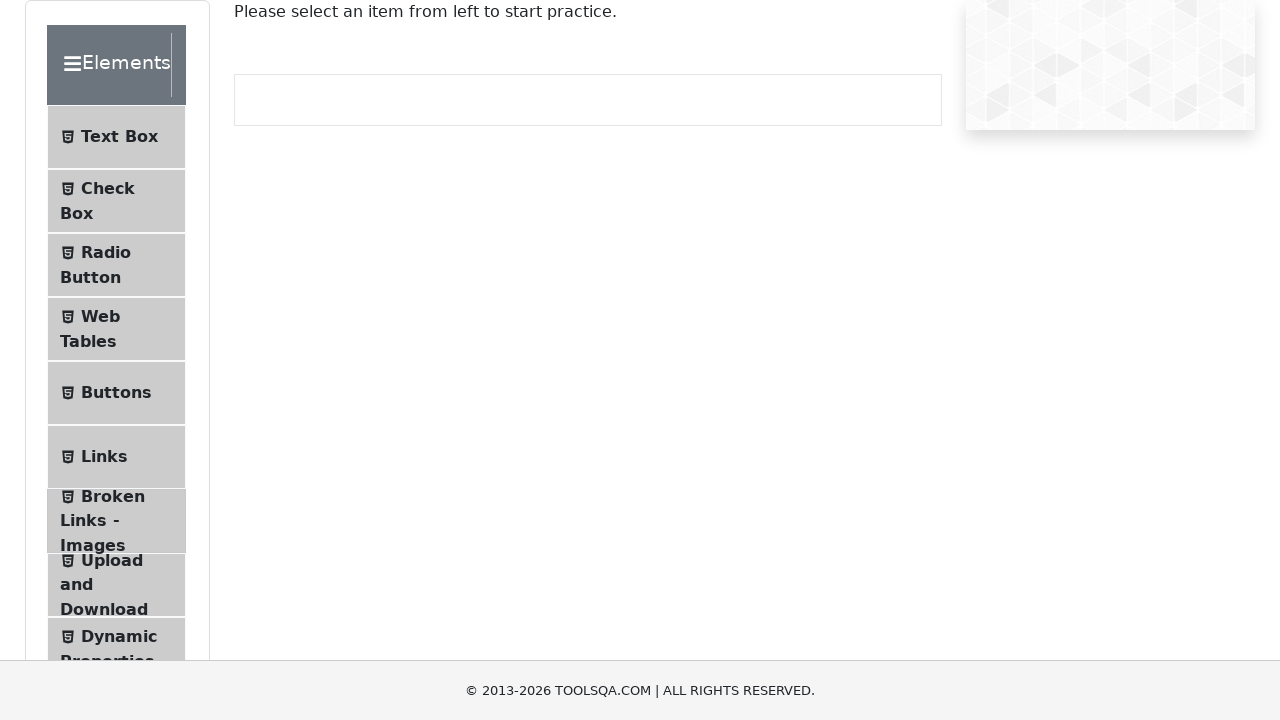

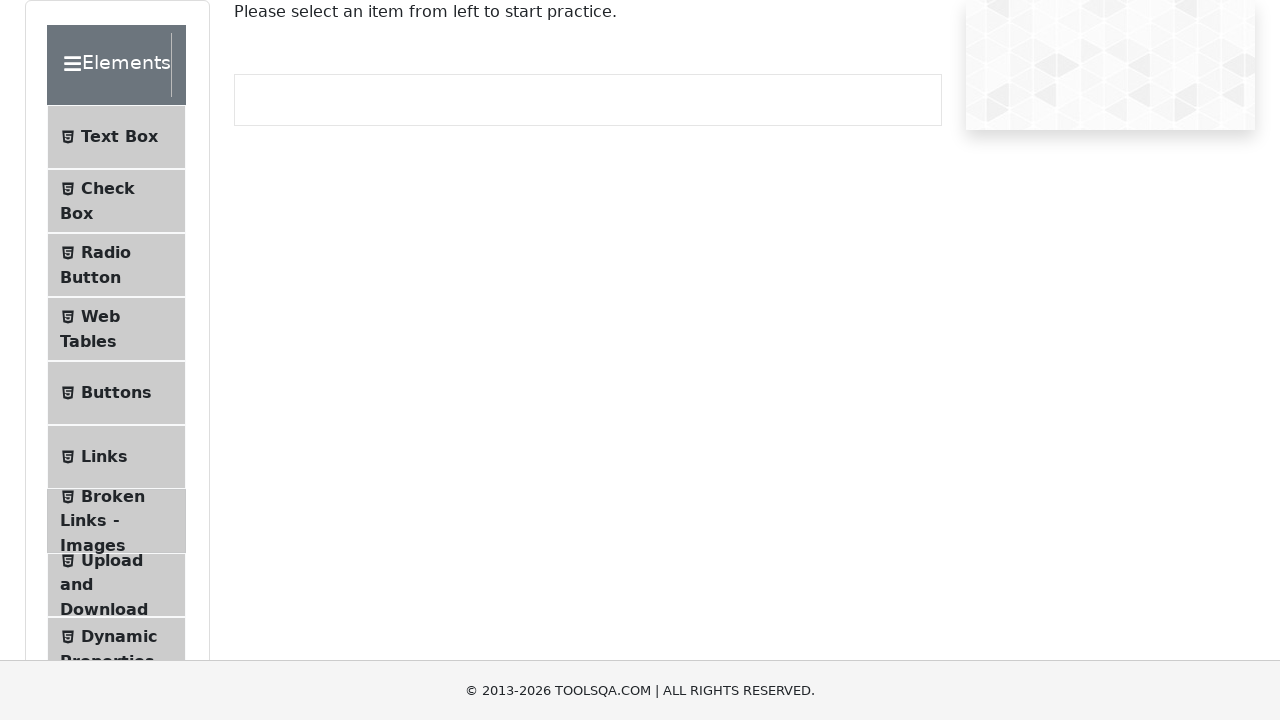